Tests alert prompt functionality by clicking the prompt button, entering text into the alert, and accepting it

Starting URL: https://demoqa.com/alerts

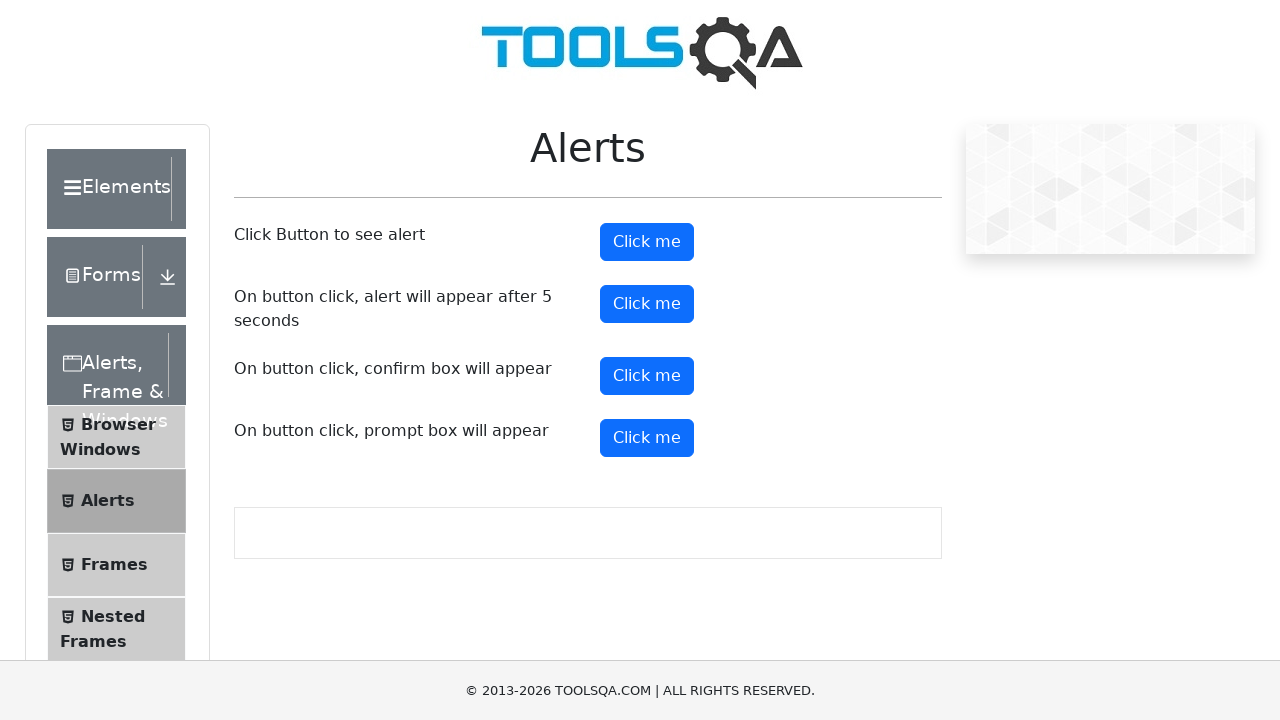

Scrolled down 200 pixels to make prompt button visible
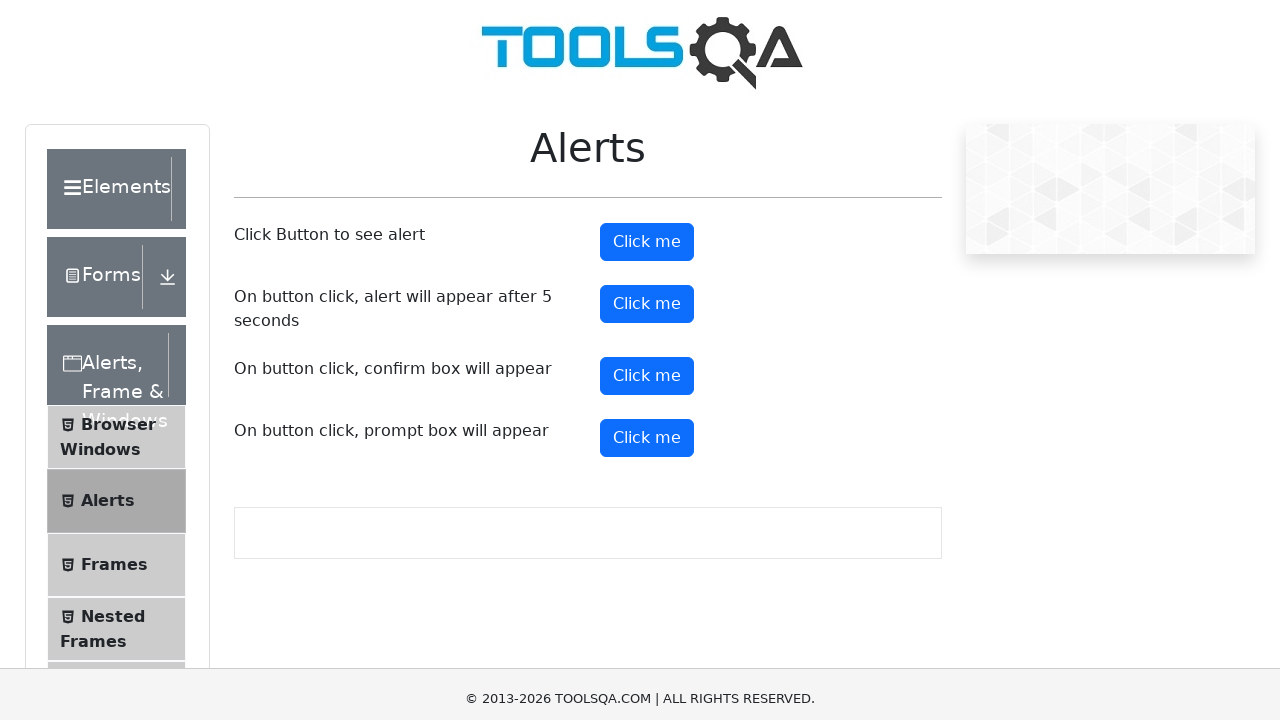

Clicked the prompt button to trigger alert dialog at (647, 238) on #promtButton
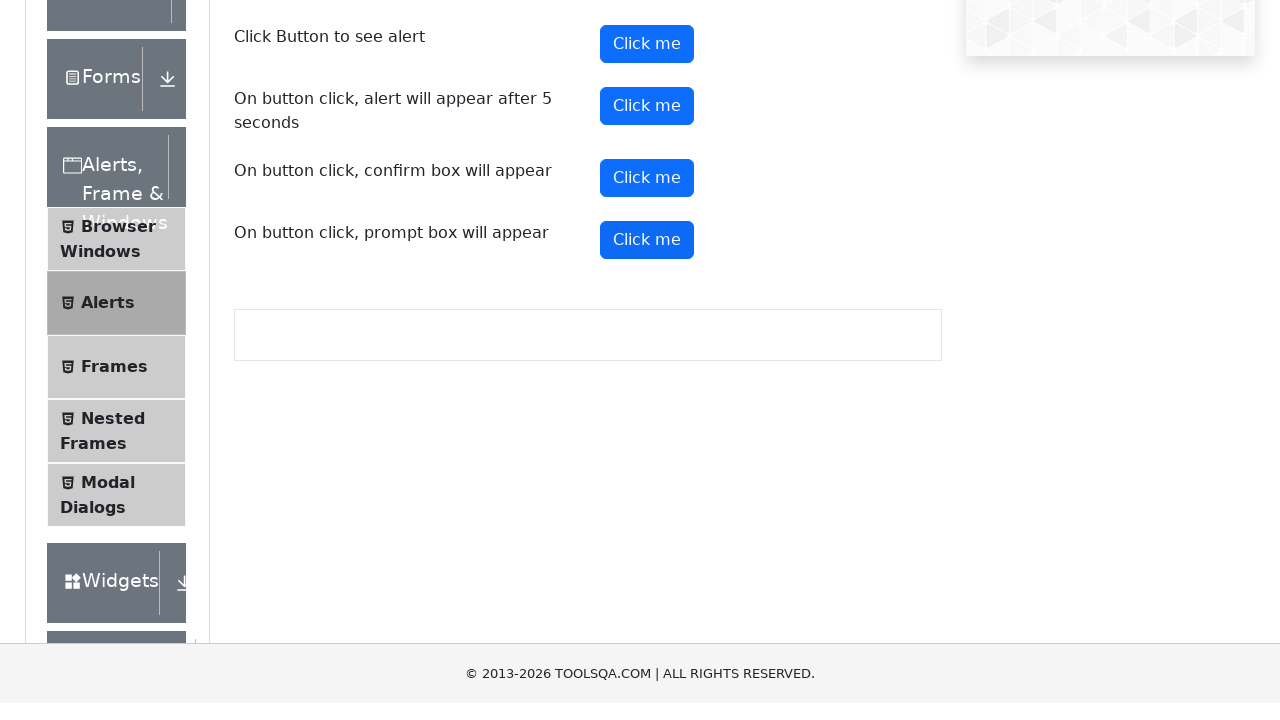

Alert dialog handler set up to accept prompt with text 'joy'
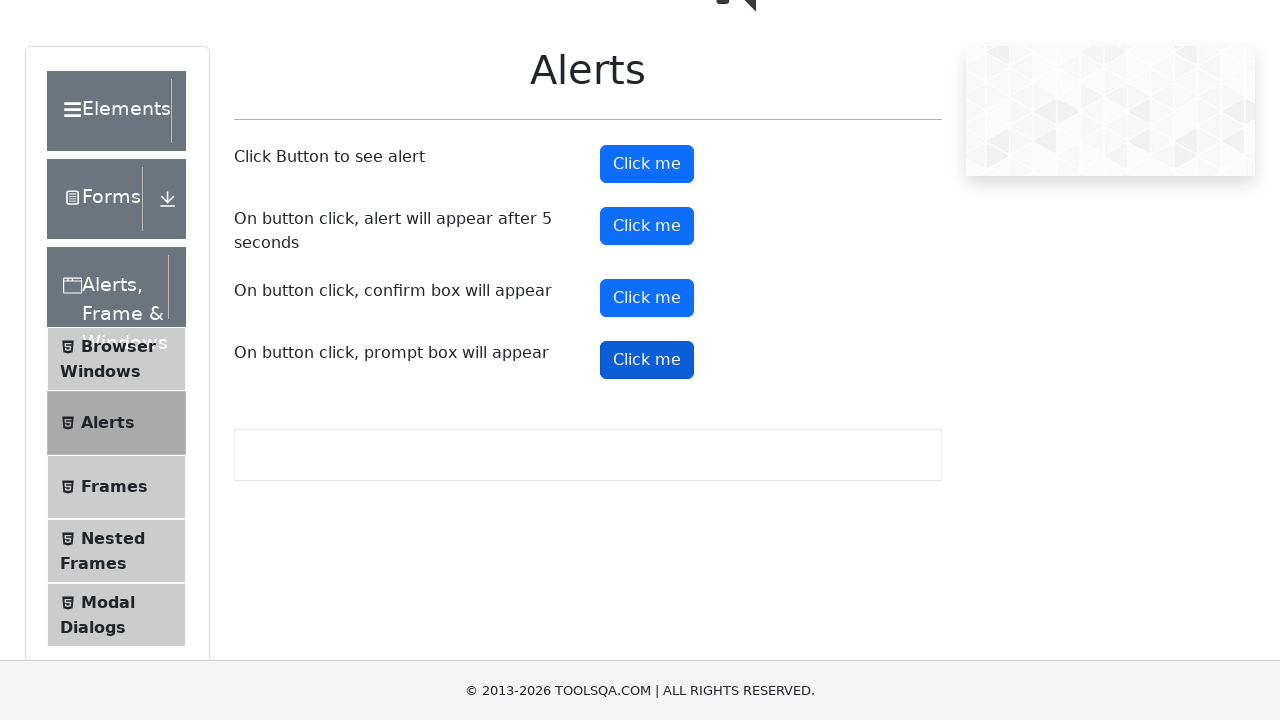

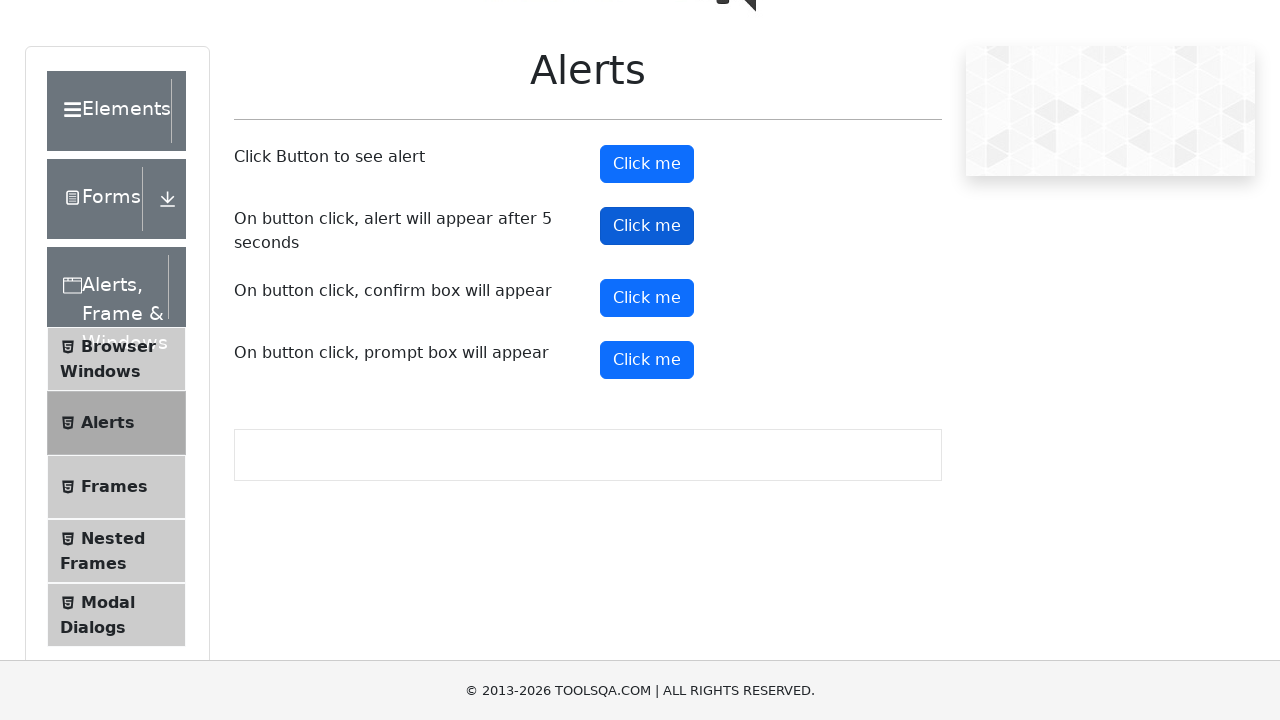